Tests waiting for an image to load with specific source attribute

Starting URL: https://bonigarcia.dev/selenium-webdriver-java/loading-images.html

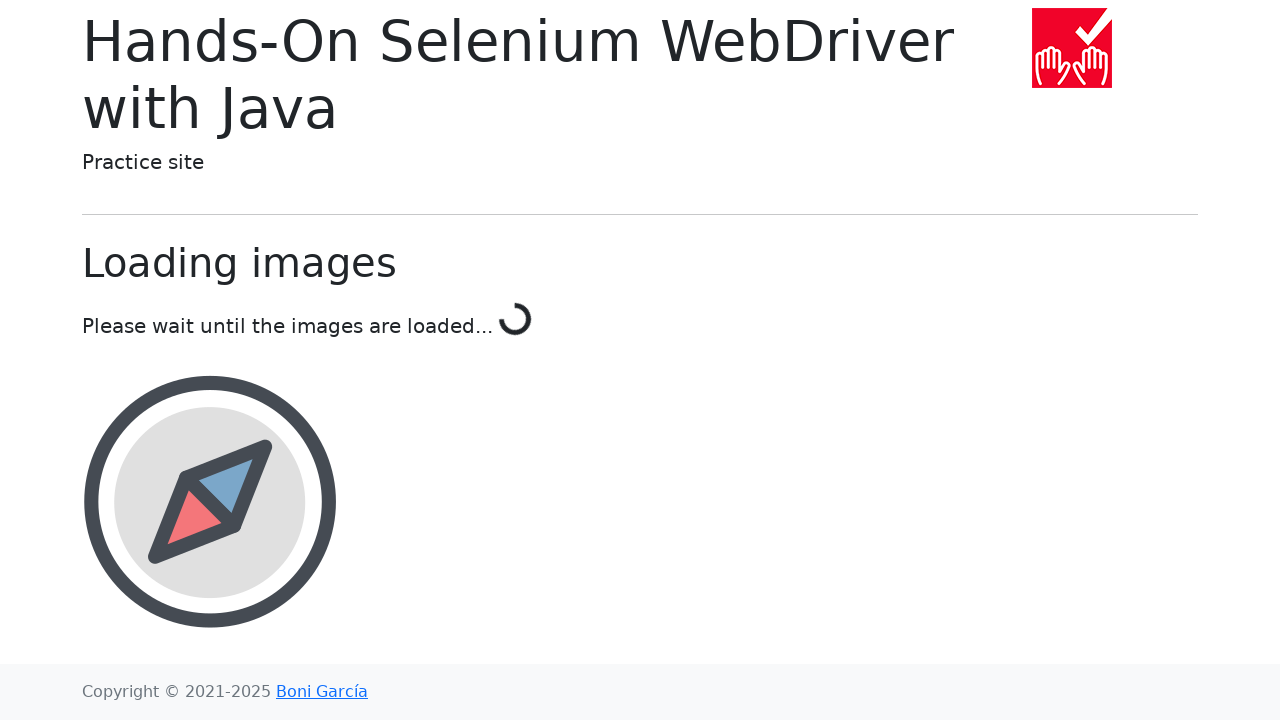

Waited for third image (award) to load with correct source attribute
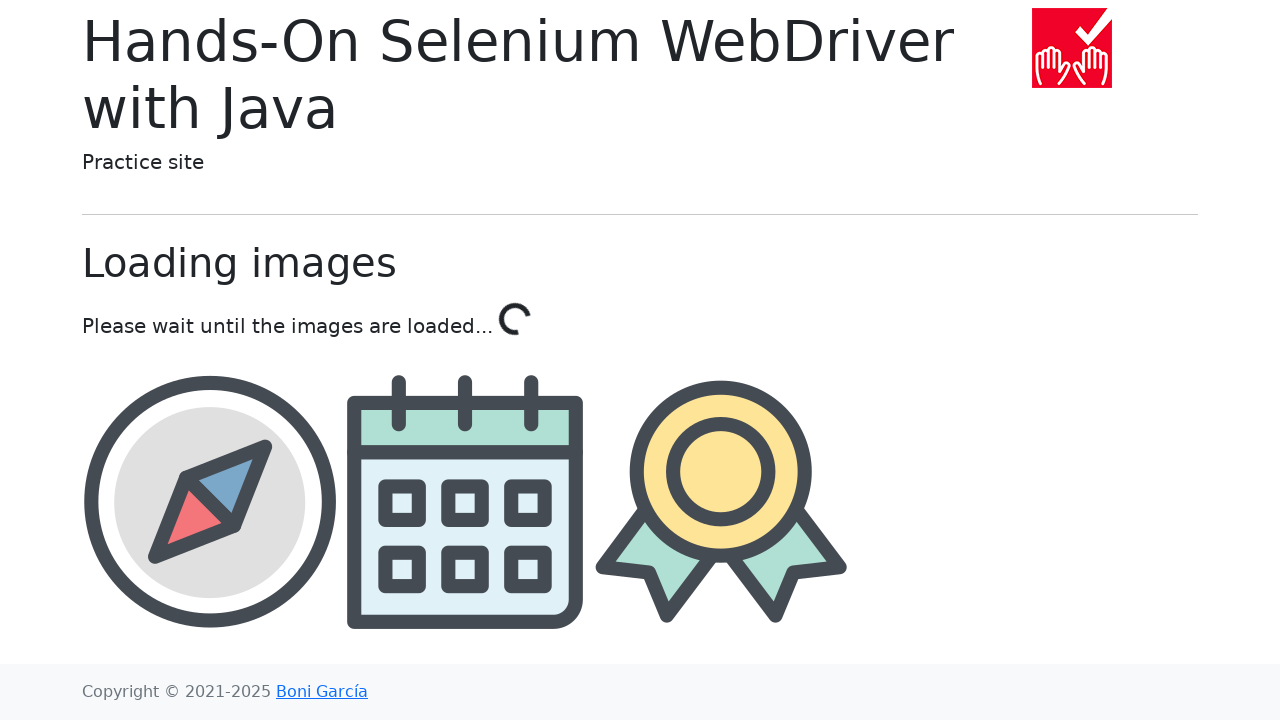

Retrieved src attribute from award image element
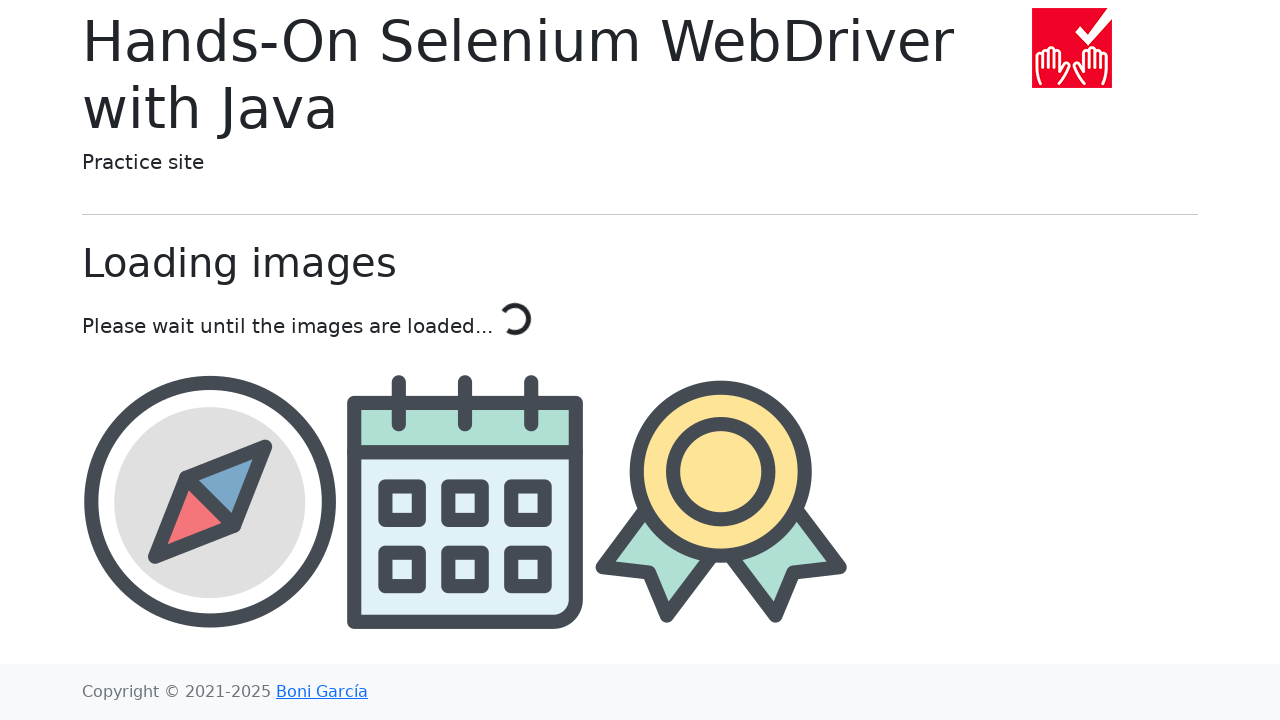

Verified award image source ends with 'award.png'
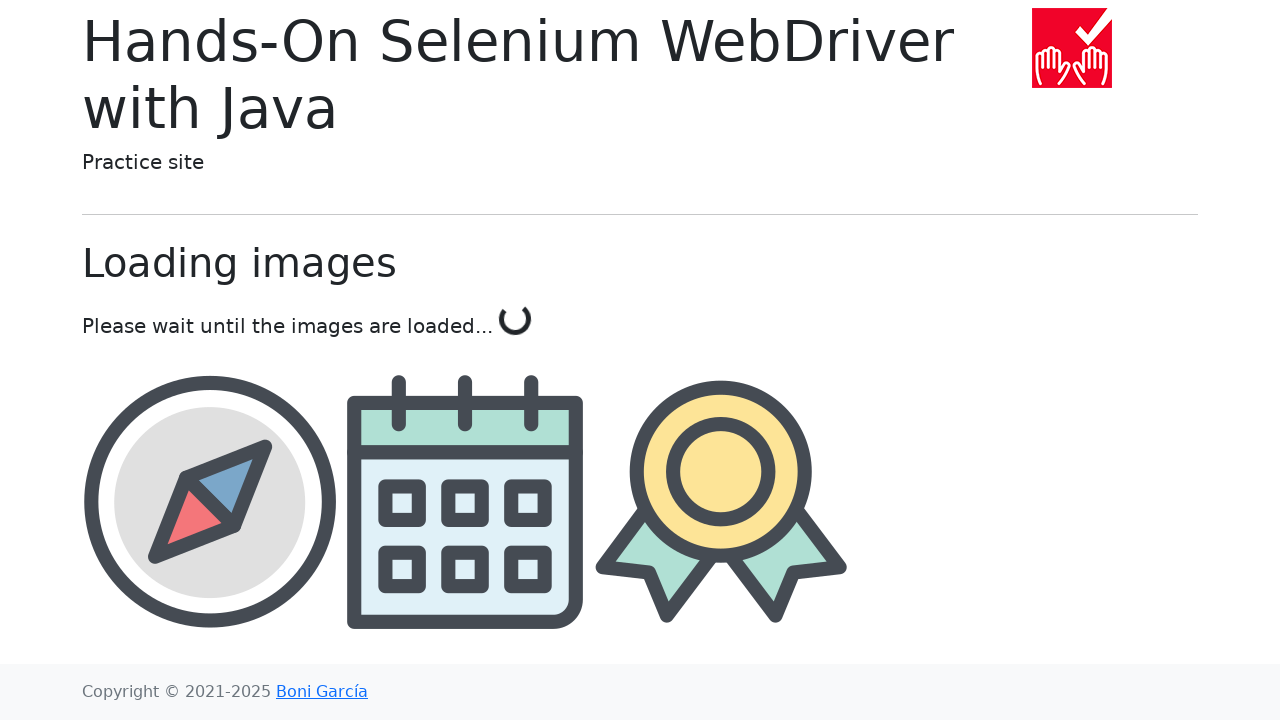

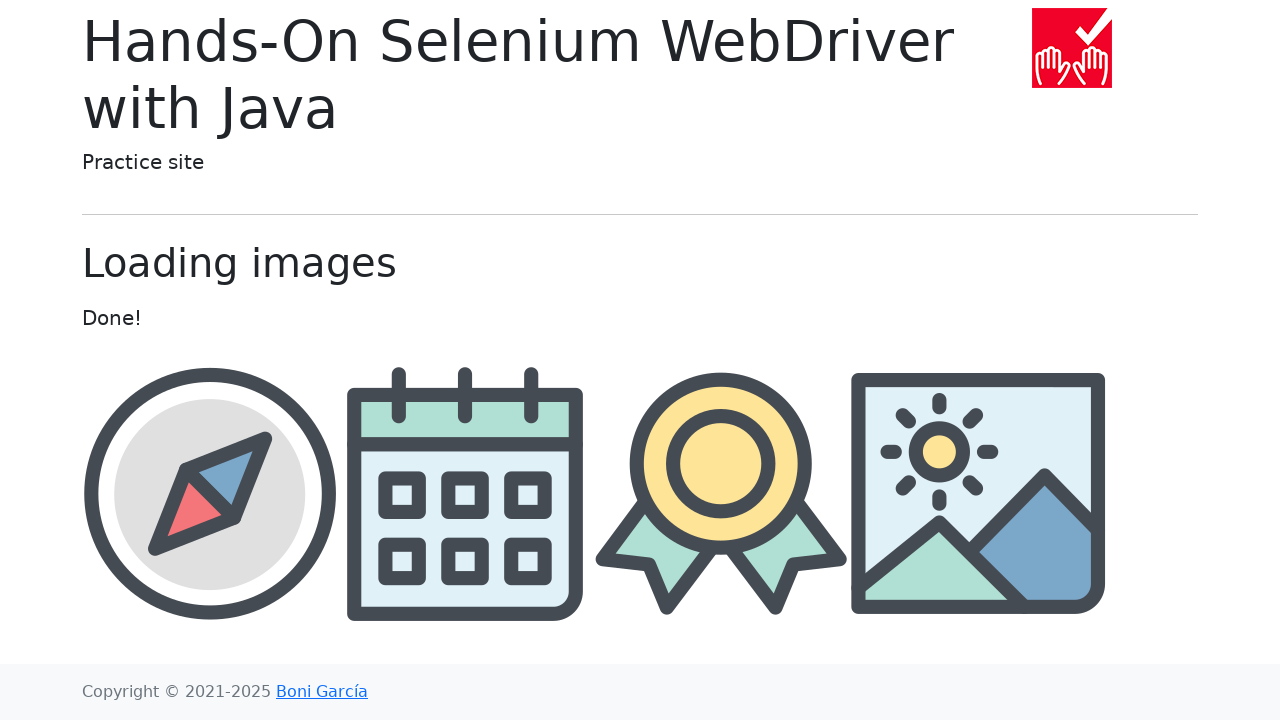